Tests the ability to select the first checkbox by clicking it

Starting URL: https://the-internet.herokuapp.com/checkboxes

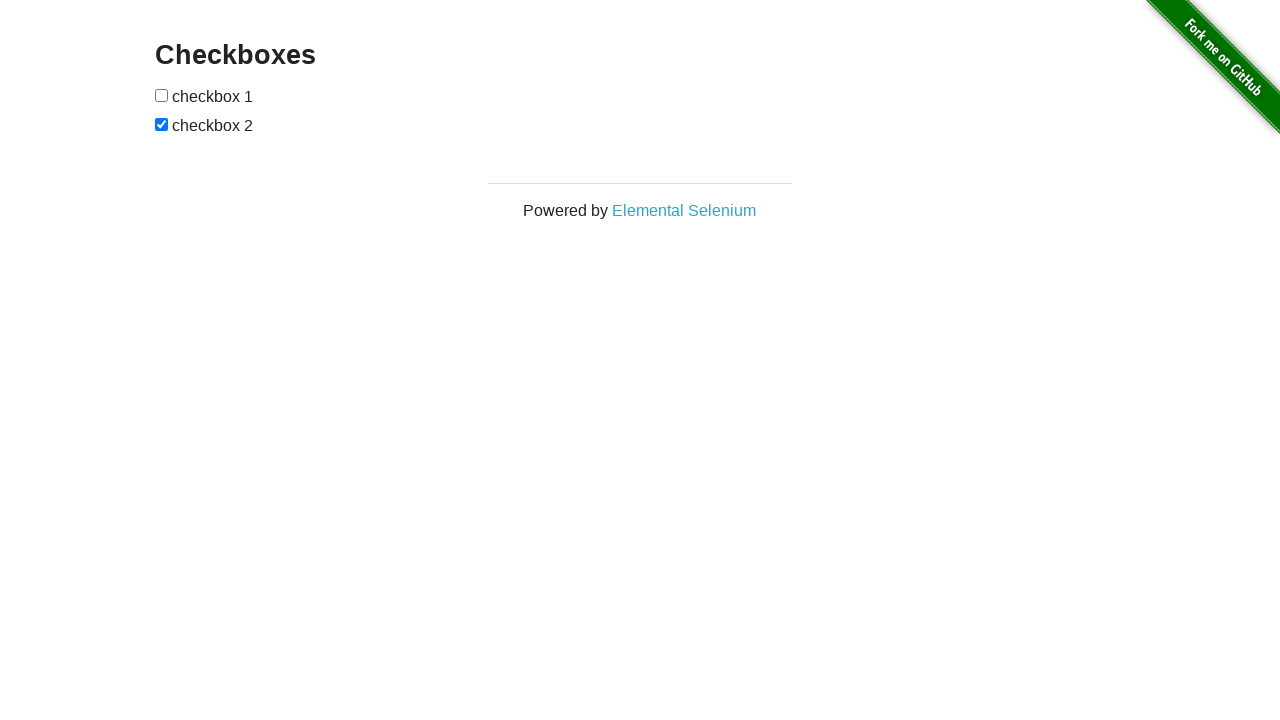

Waited for checkboxes to load on the page
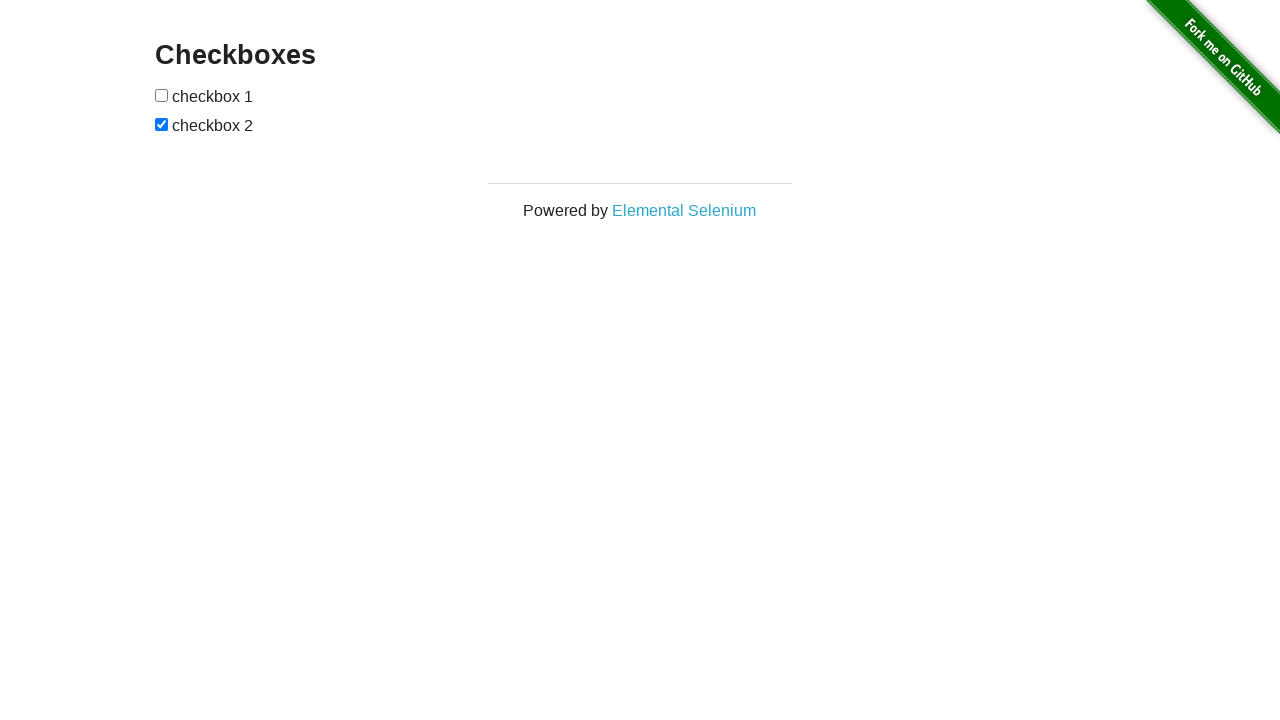

Clicked the first checkbox to select it at (162, 95) on input[type='checkbox'] >> nth=0
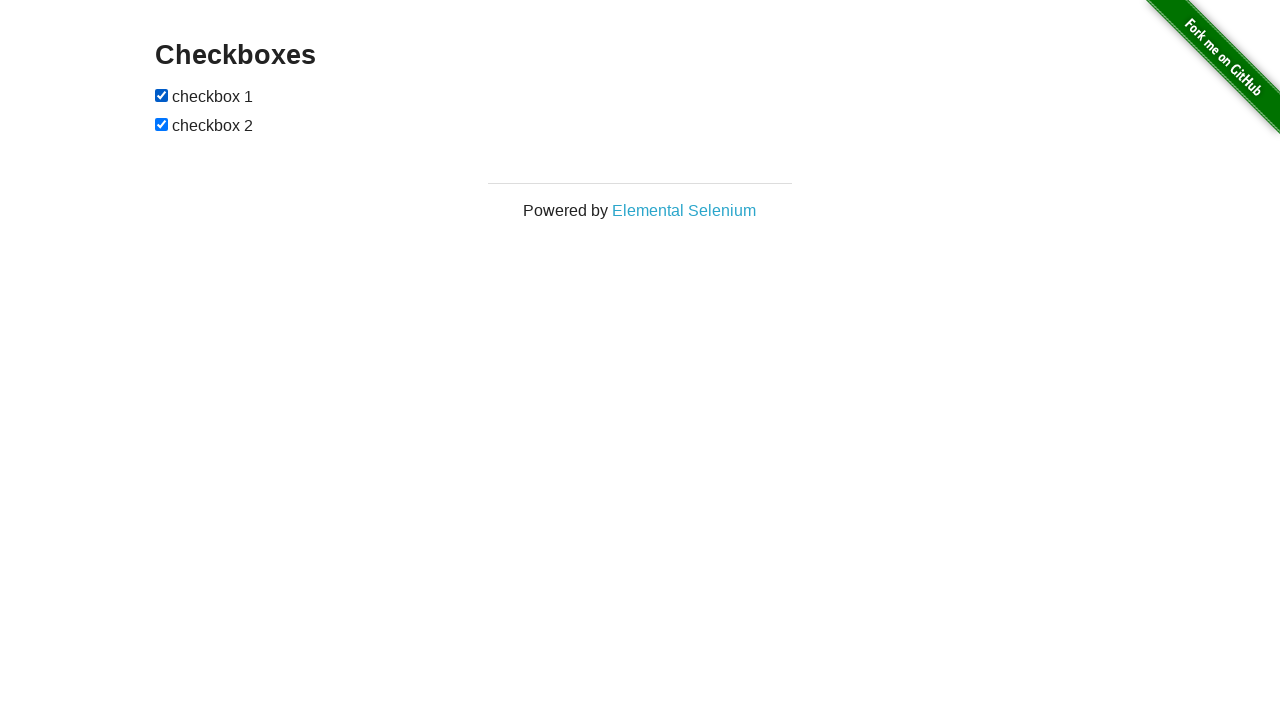

Verified that the first checkbox is now checked
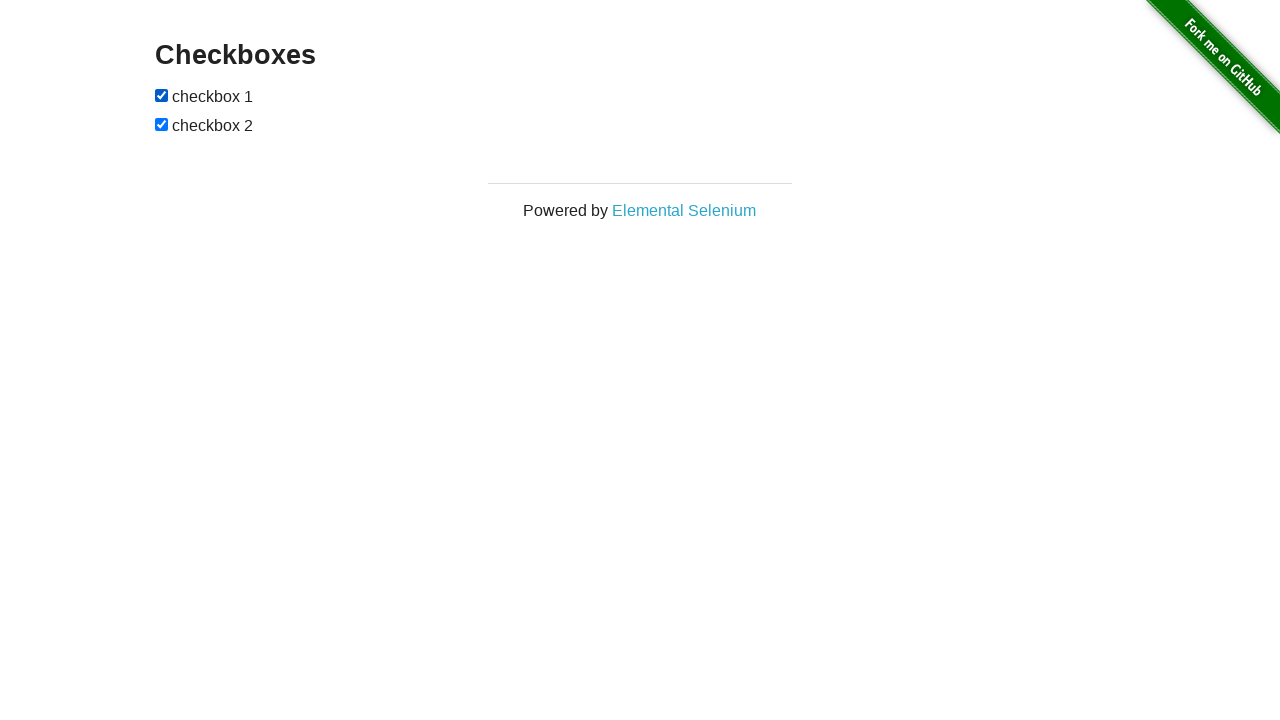

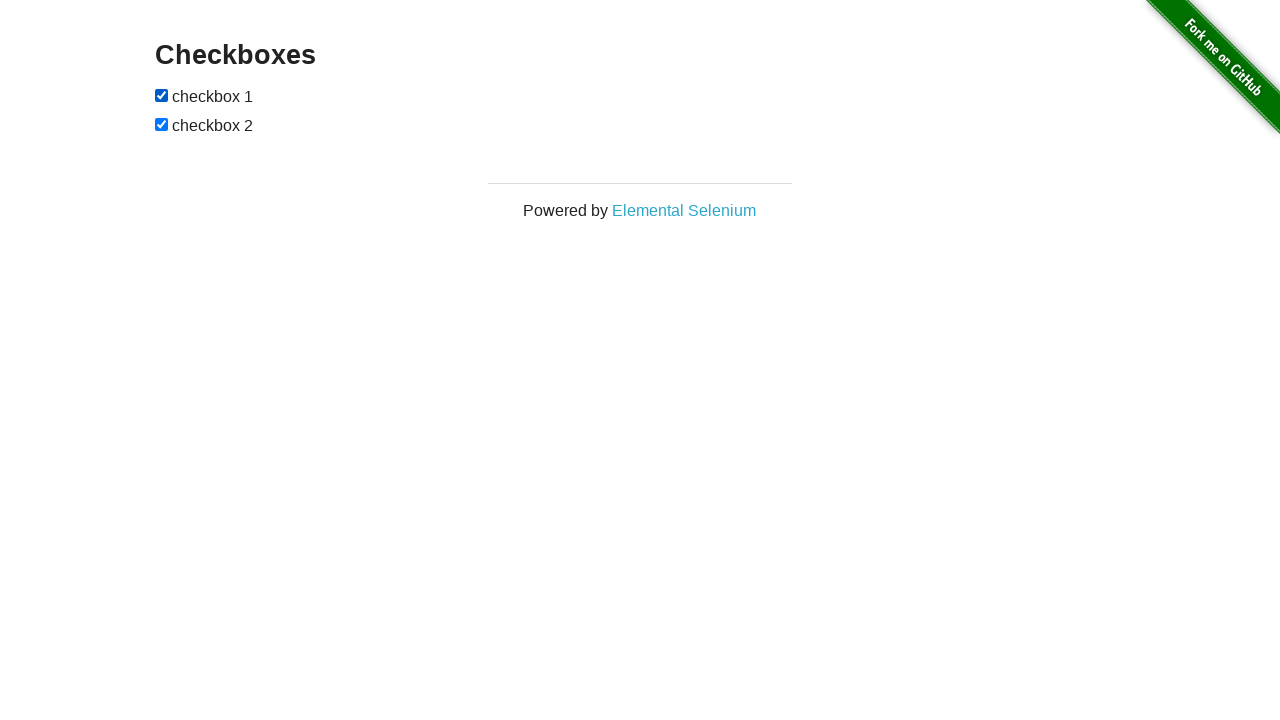